Tests horizontal slider functionality by dragging the slider element to change its value using mouse actions.

Starting URL: https://the-internet.herokuapp.com/horizontal_slider

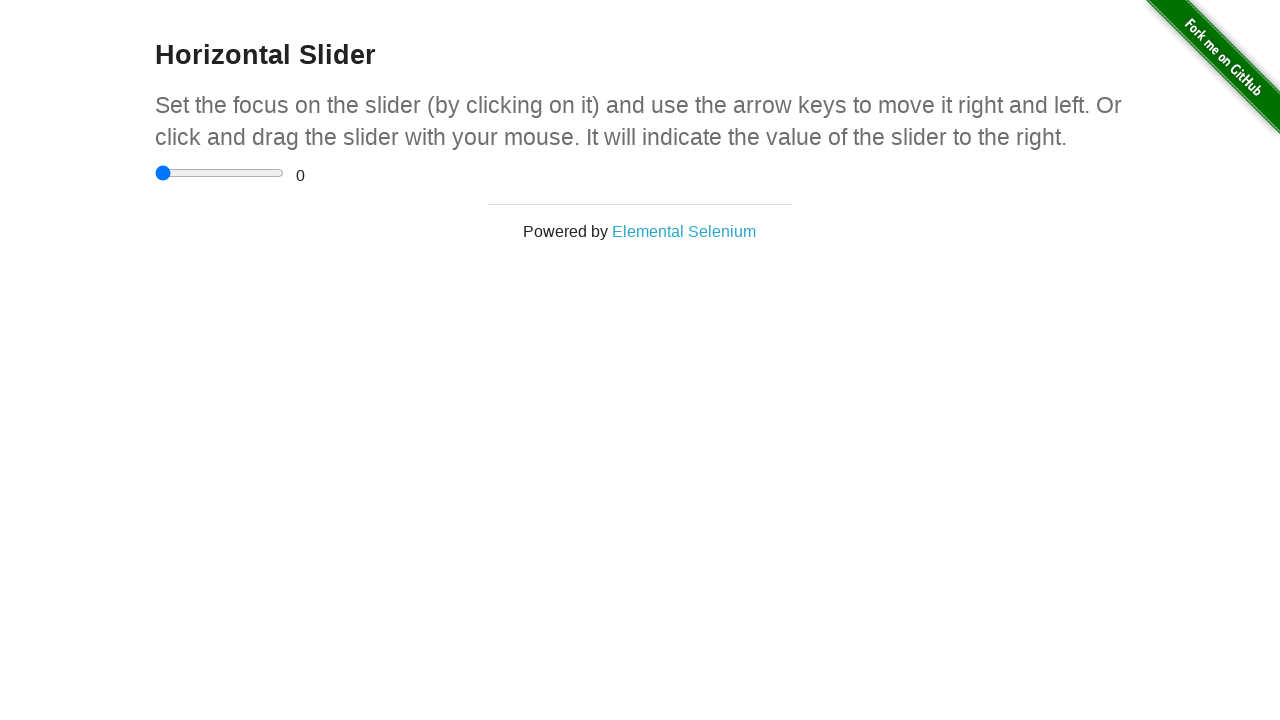

Located the horizontal slider element
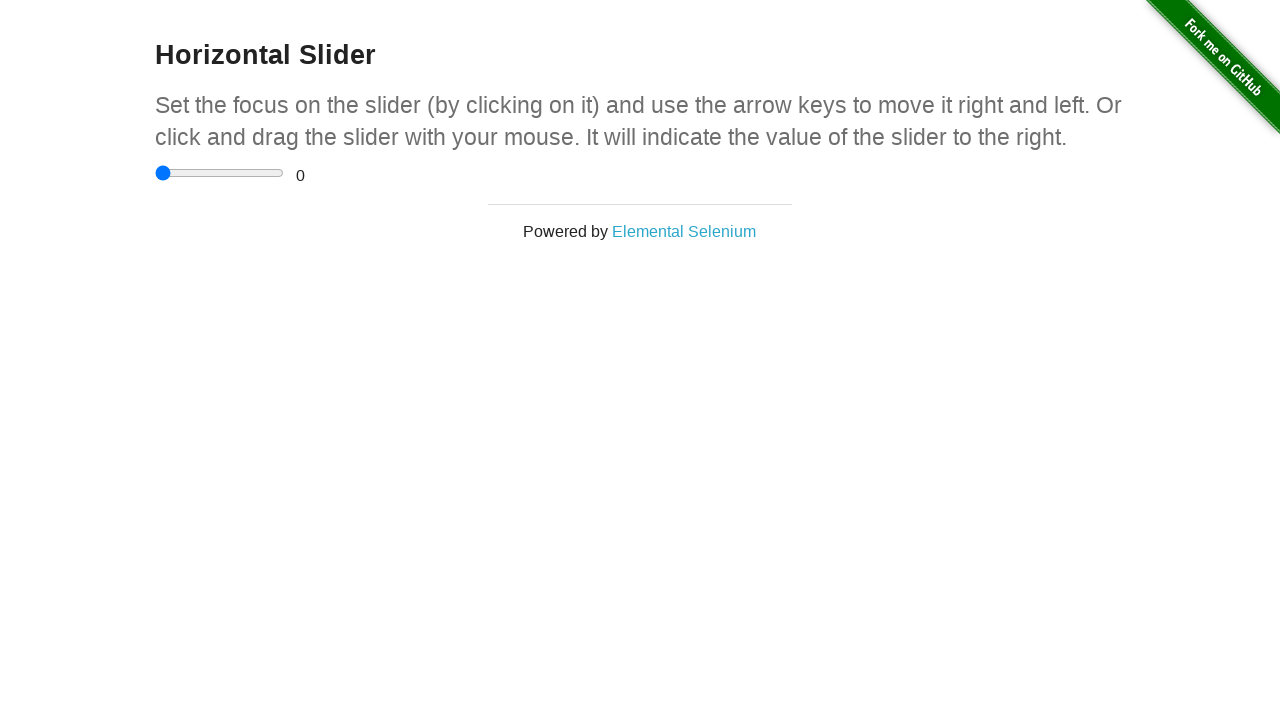

Retrieved bounding box of slider element
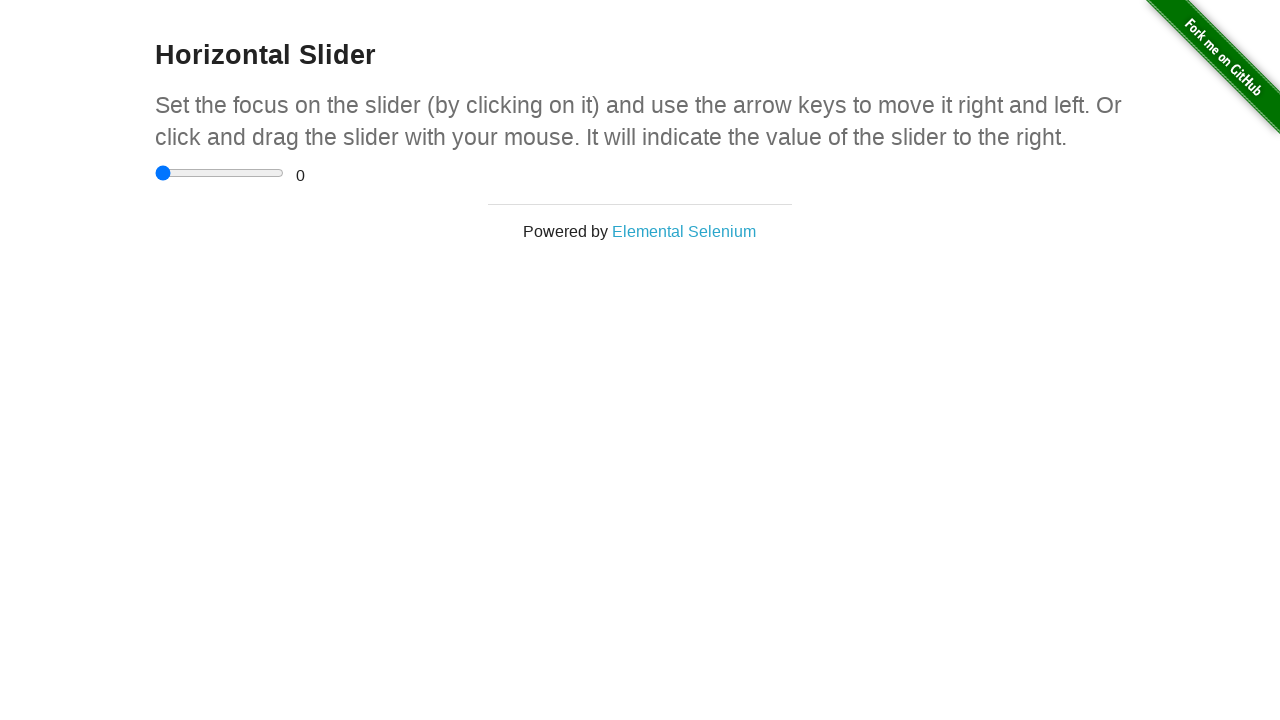

Dragged slider to 80% of its width to change value at (258, 173)
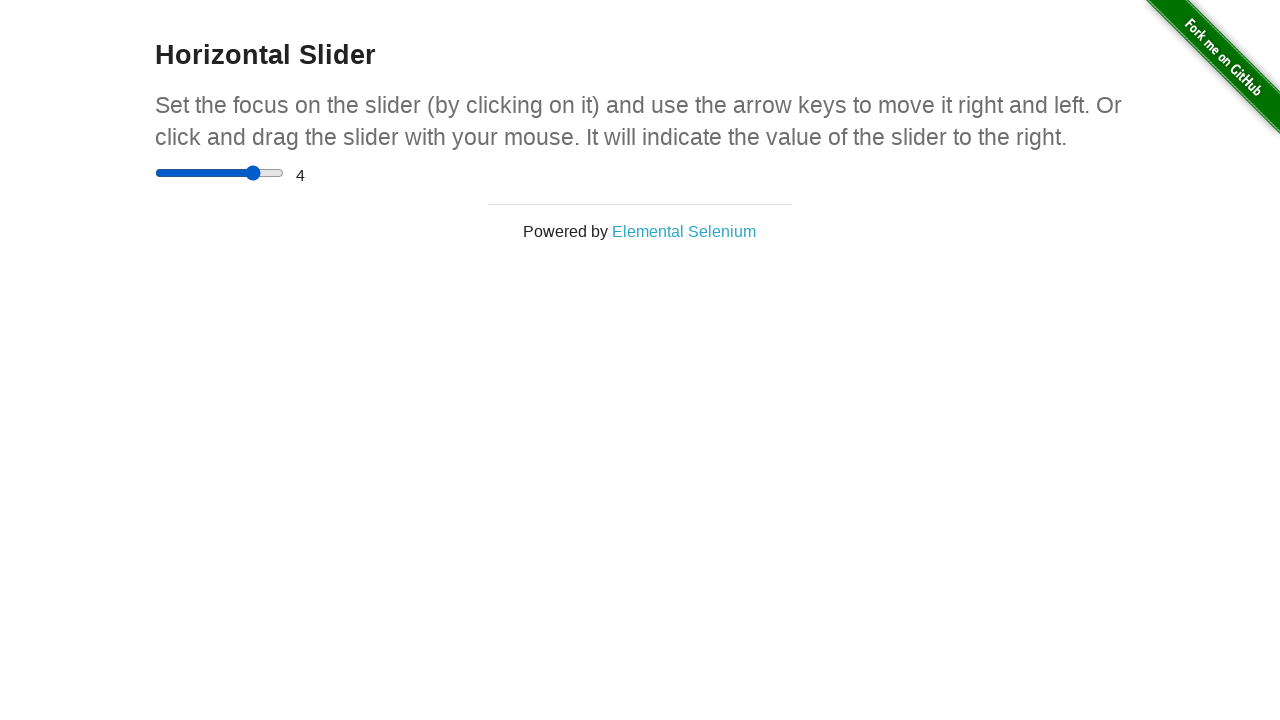

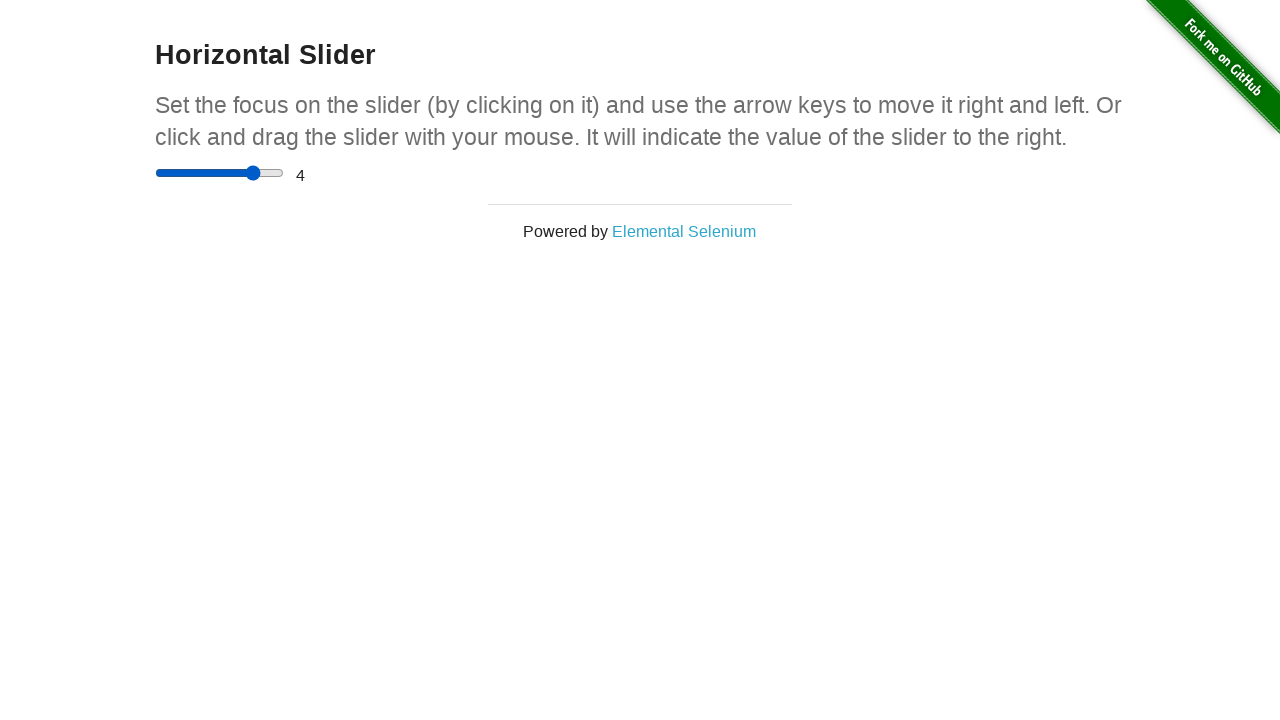